Tests an e-commerce vegetable shop by searching for products containing "ca", verifying search results, and adding specific items to cart

Starting URL: https://rahulshettyacademy.com/seleniumPractise/#/

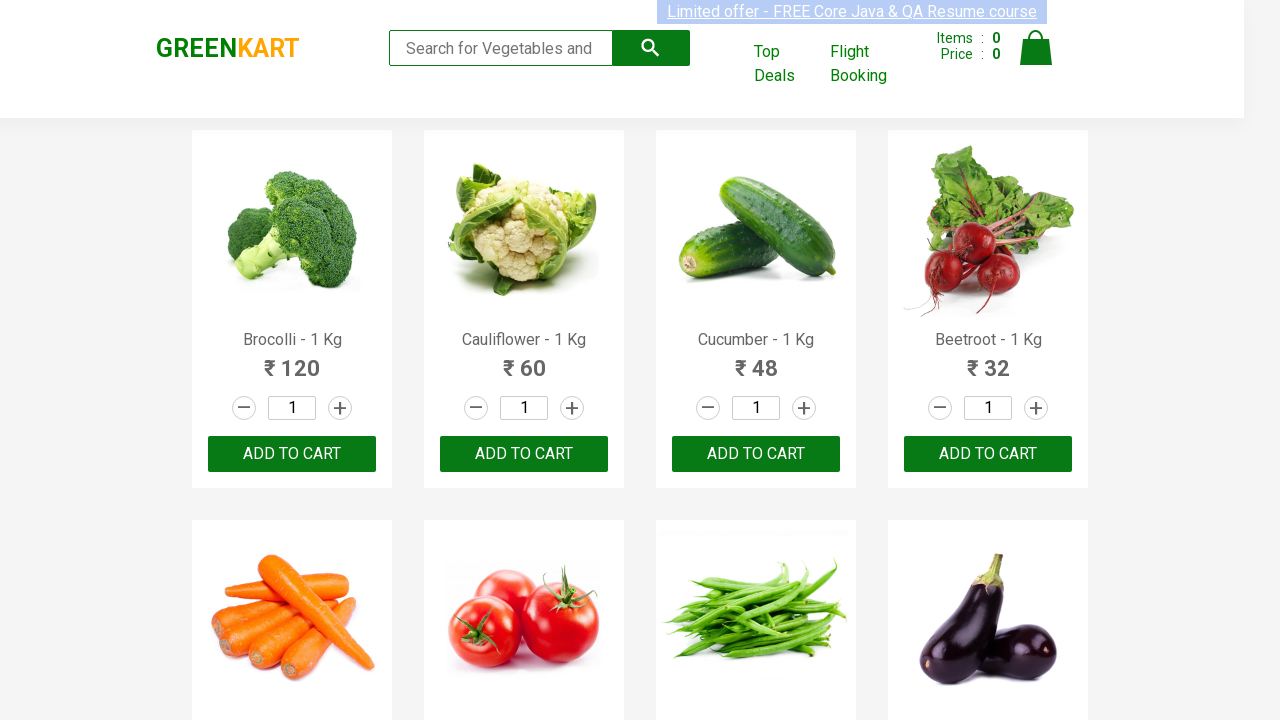

Filled search field with 'ca' on .search-keyword
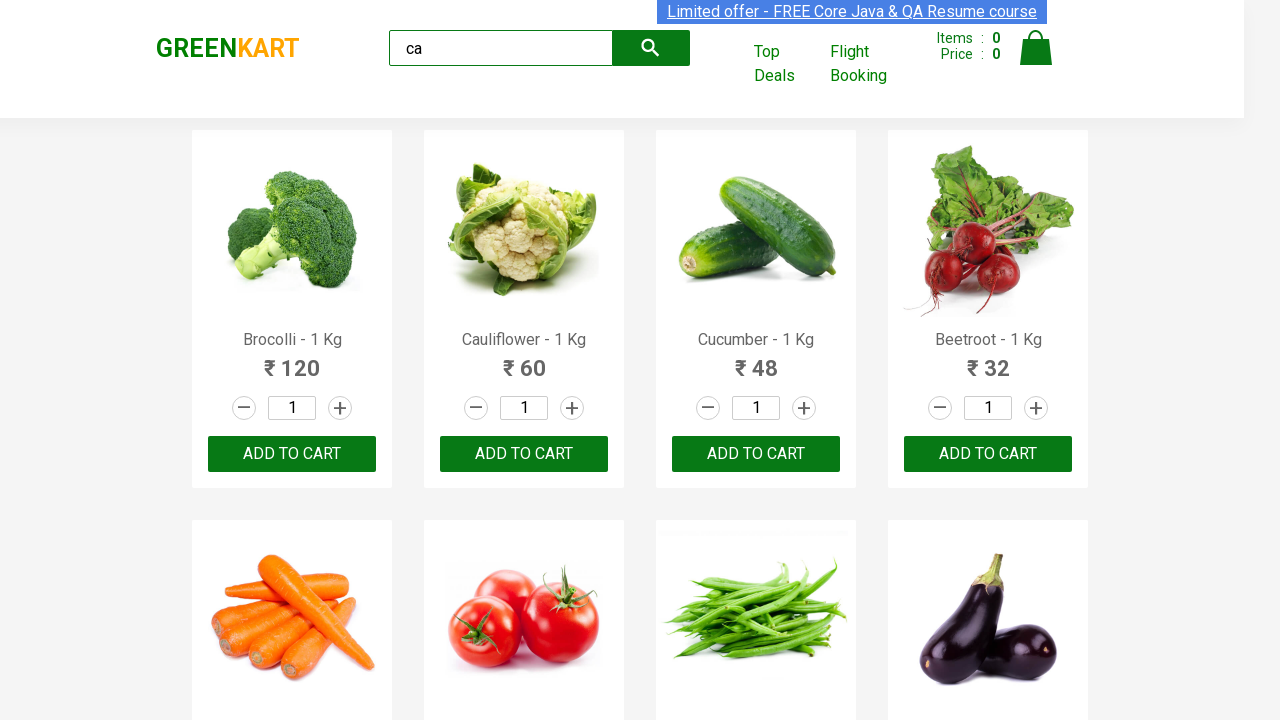

Waited 3 seconds for products to filter
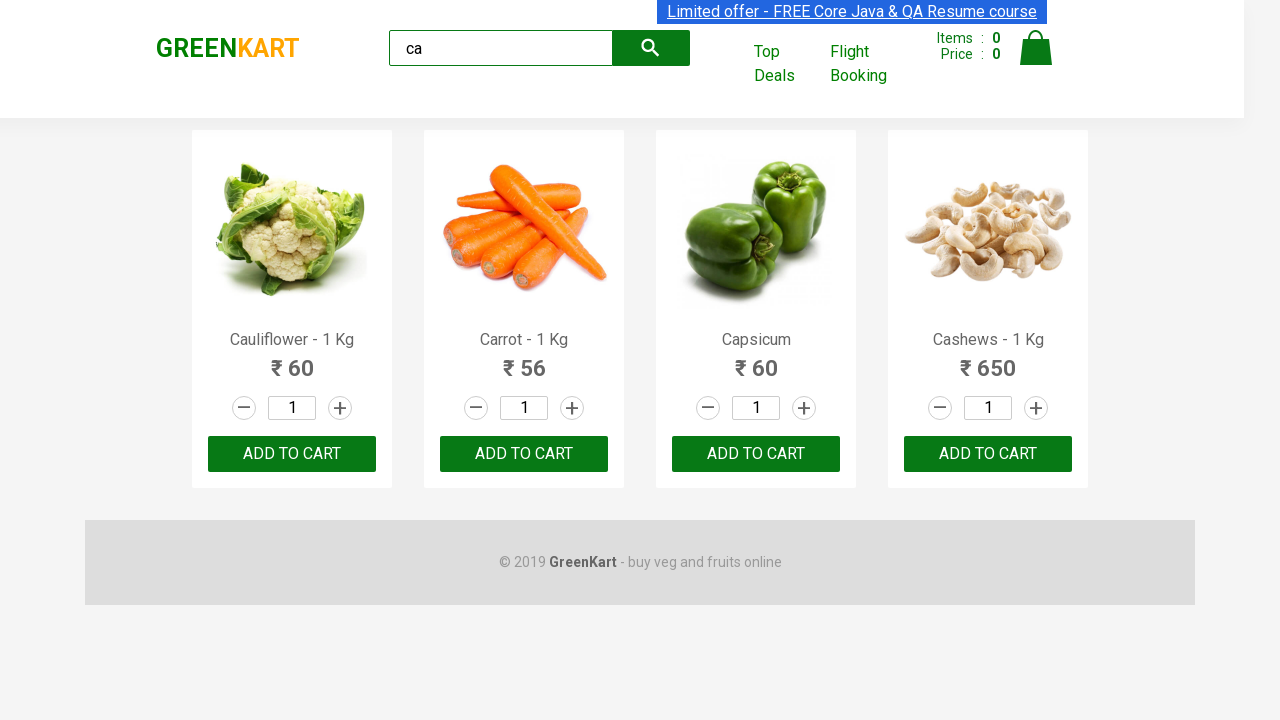

Verified that 4 products are visible on the page
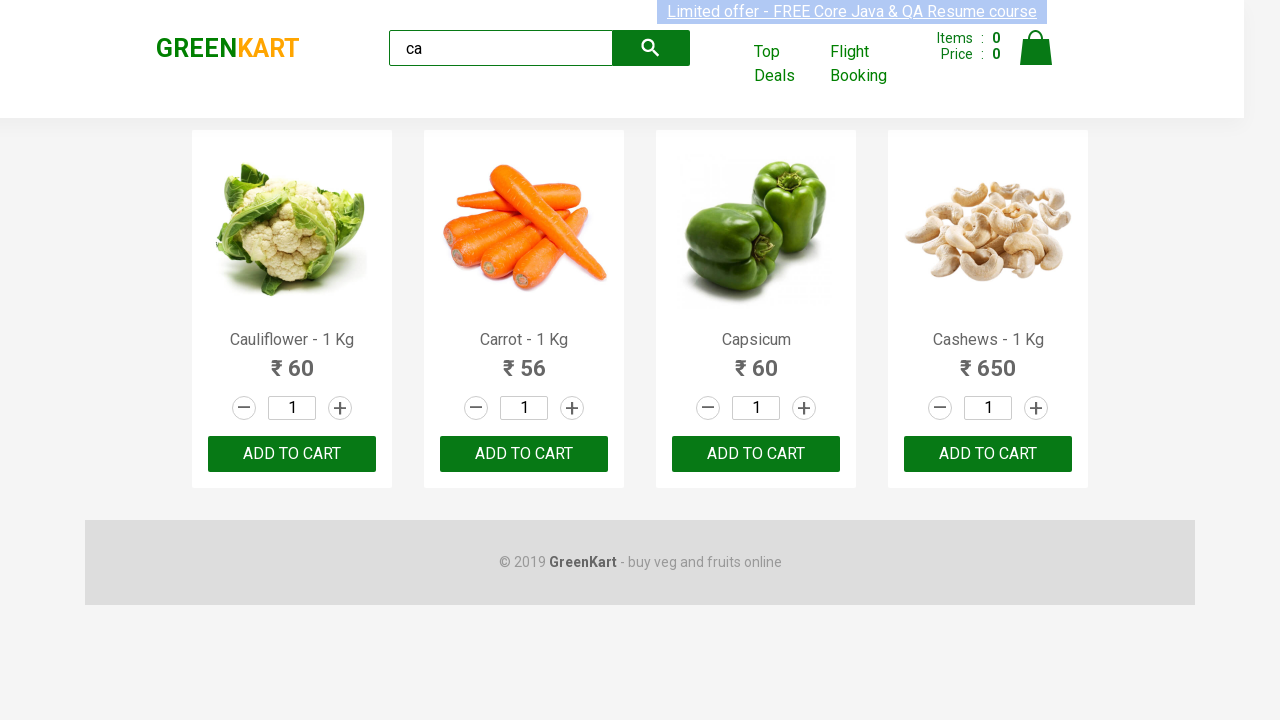

Verified that 4 total products exist in the products container
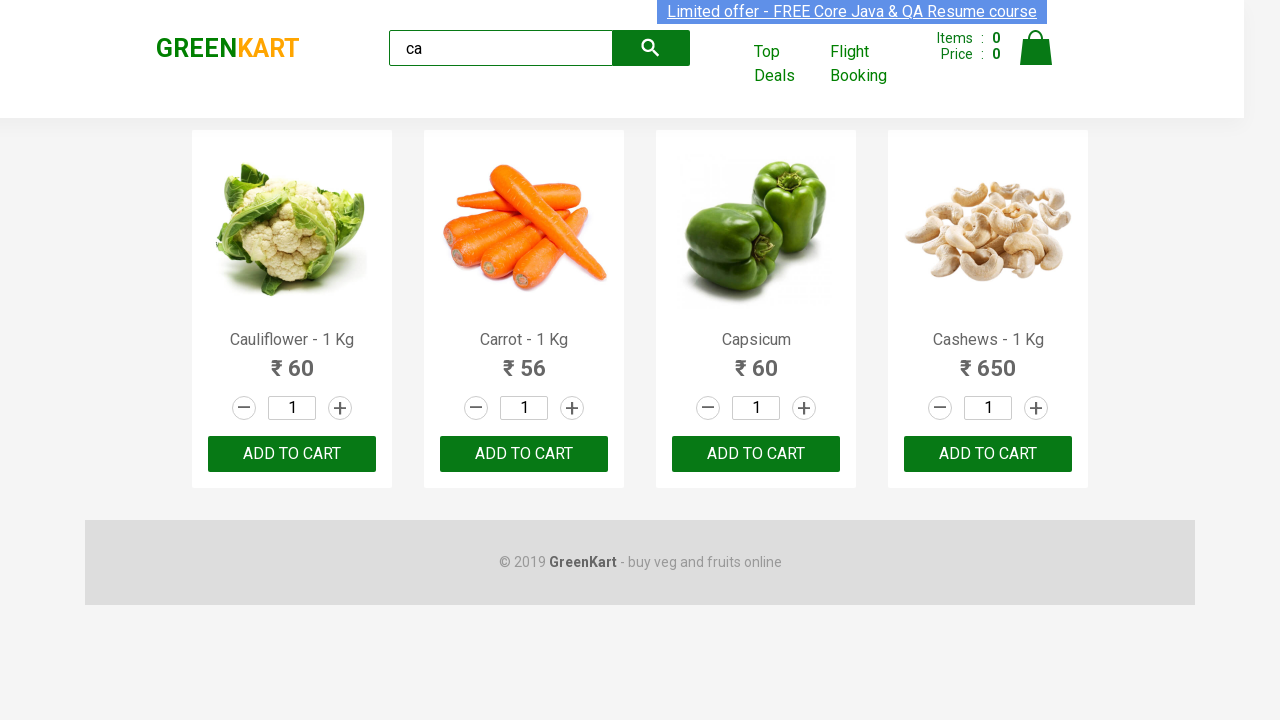

Clicked 'ADD TO CART' button on the third product at (756, 454) on .products >> .product >> nth=2 >> text=ADD TO CART
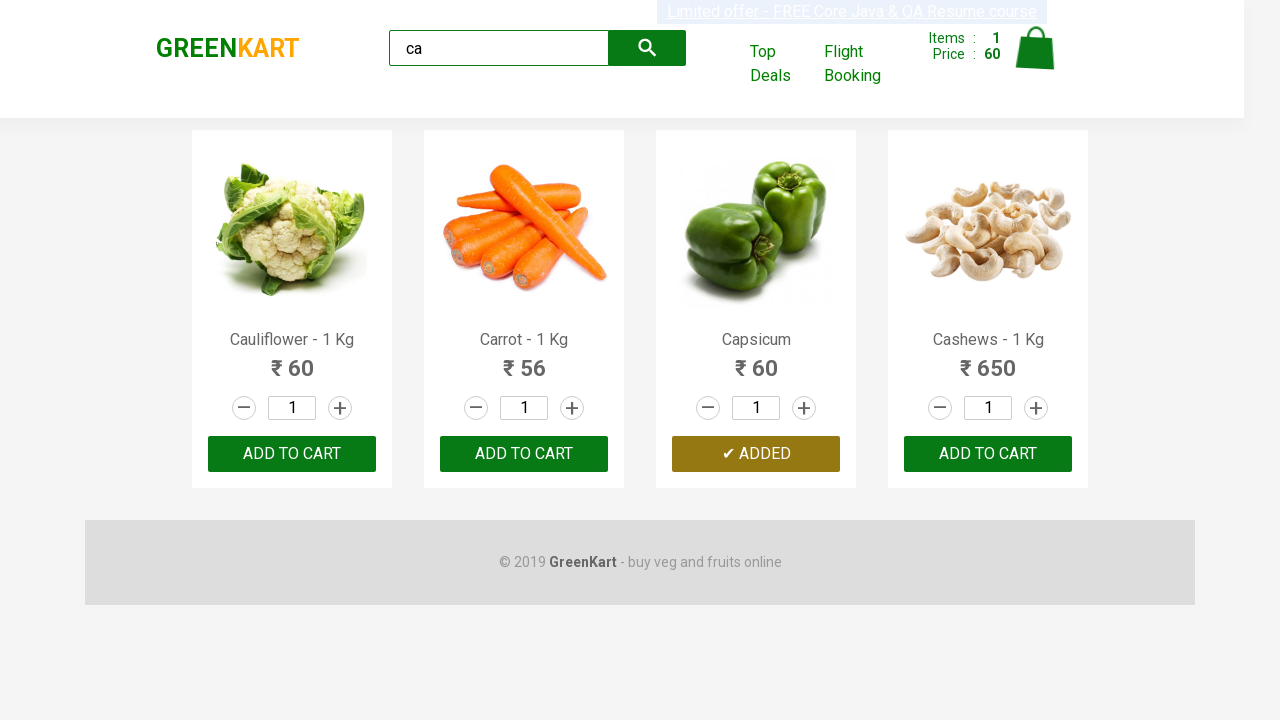

Found and clicked 'ADD TO CART' button for Cashews product at (988, 454) on .products >> .product >> nth=3 >> button
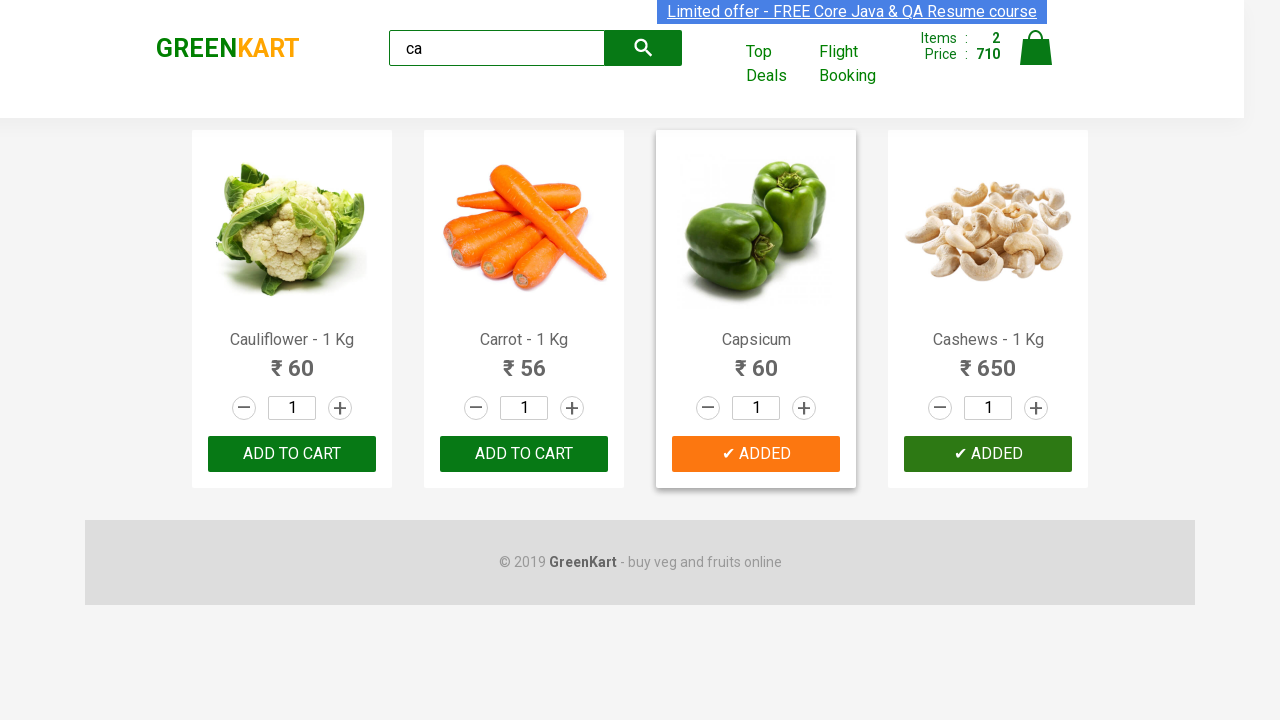

Verified brand text is 'GREENKART'
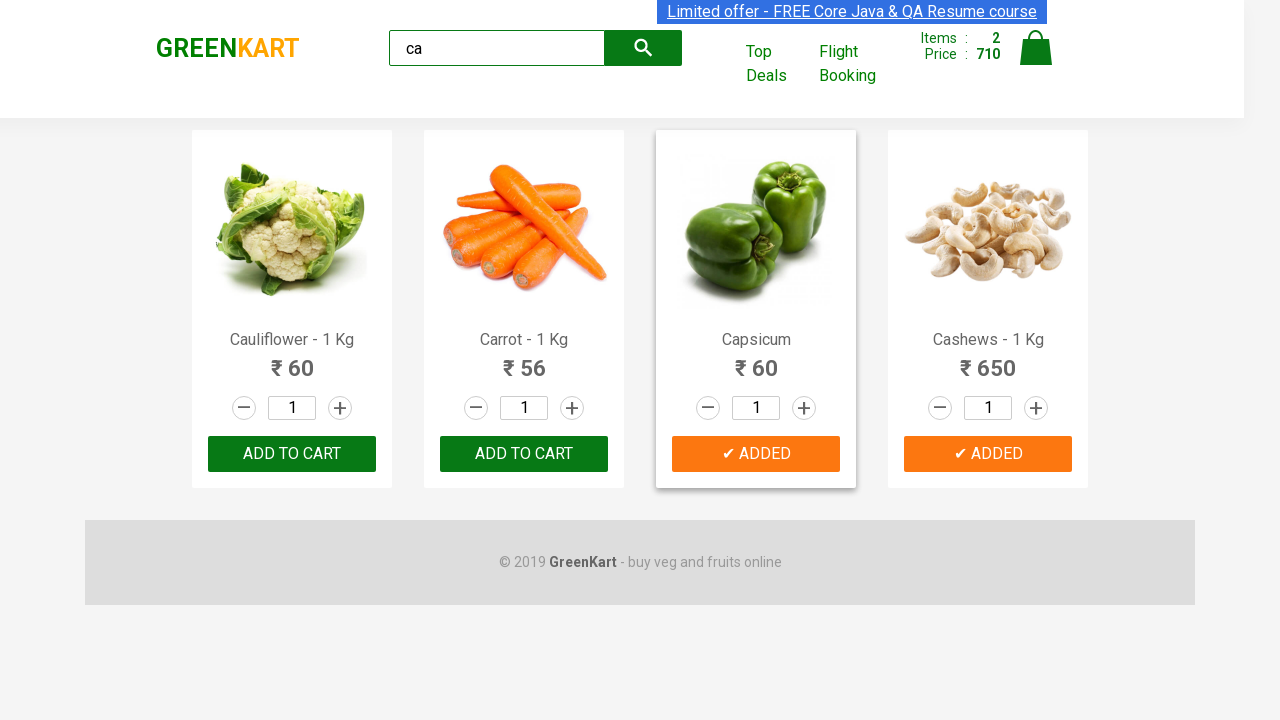

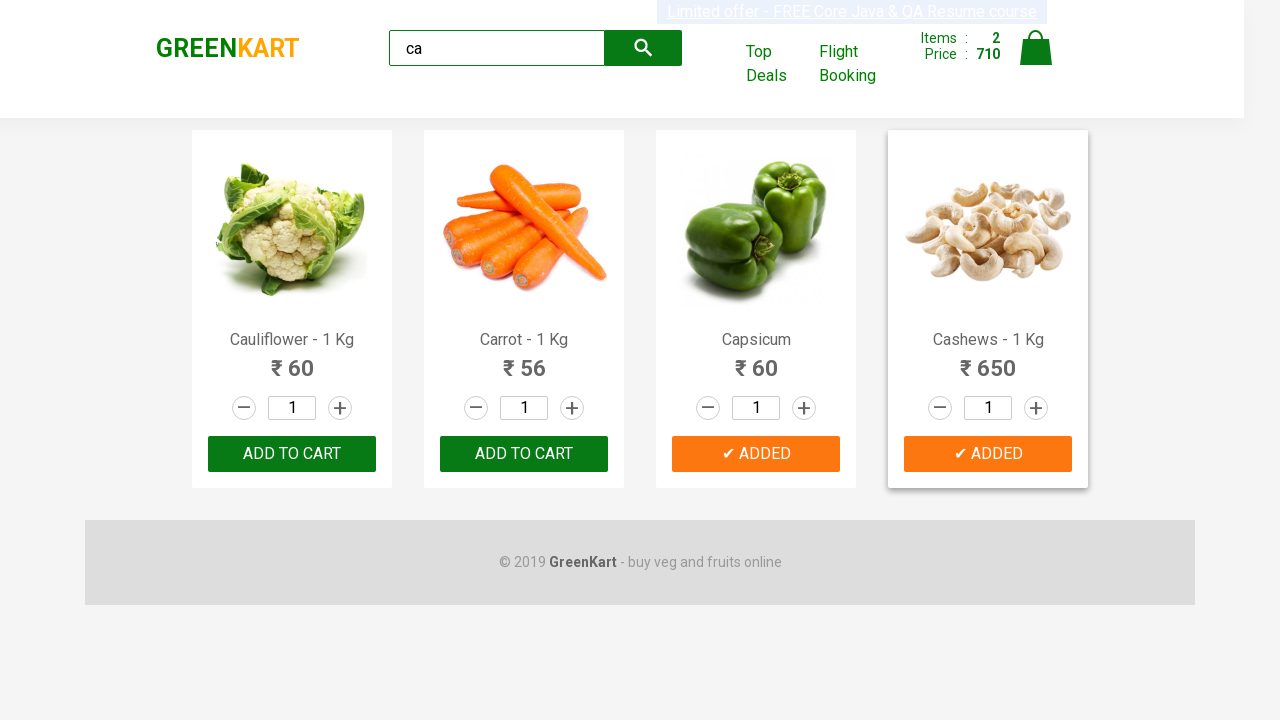